Navigates to JPL Space images page and clicks the full image button to view the featured image

Starting URL: https://data-class-jpl-space.s3.amazonaws.com/JPL_Space/index.html

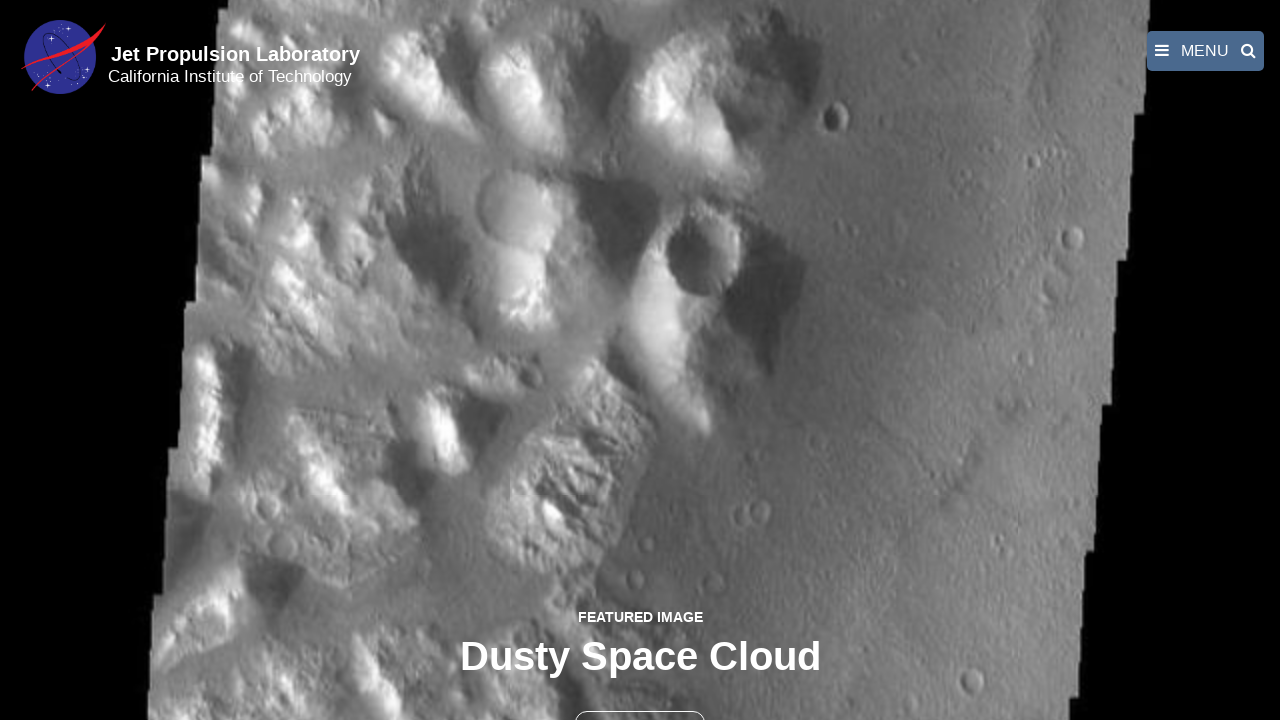

Navigated to JPL Space images page
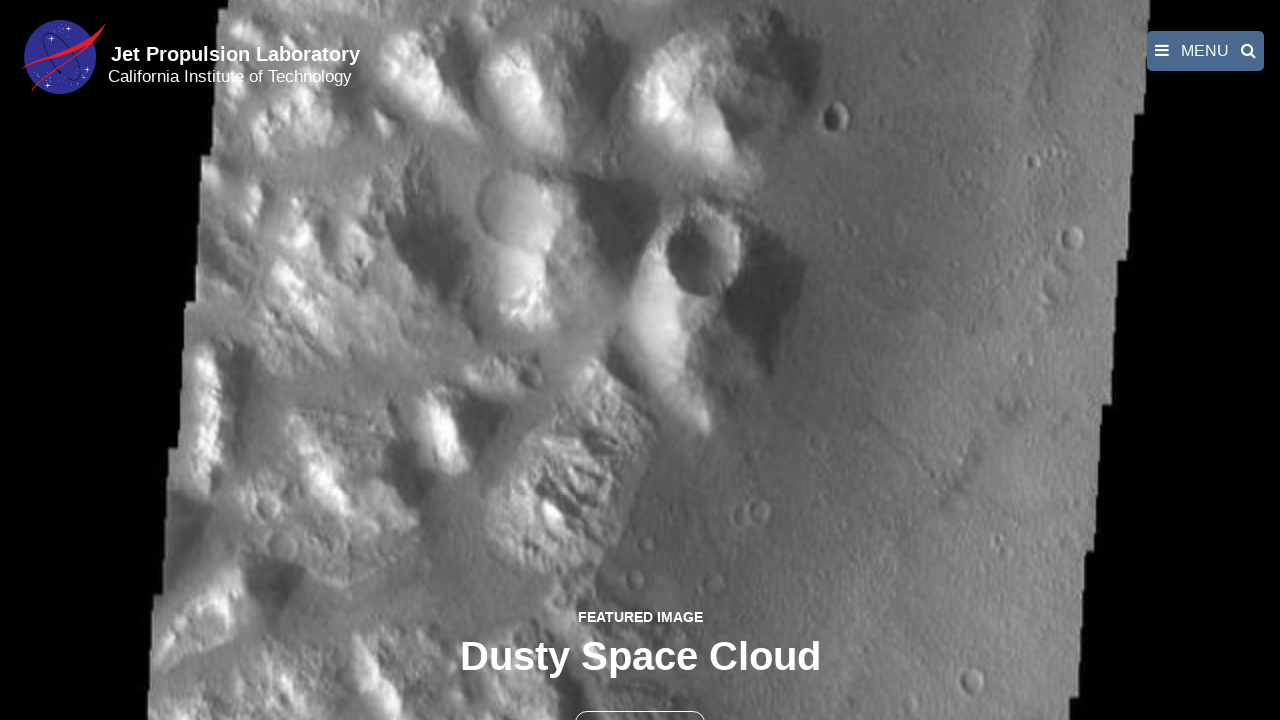

Clicked full image button to view featured image at (640, 699) on button >> nth=1
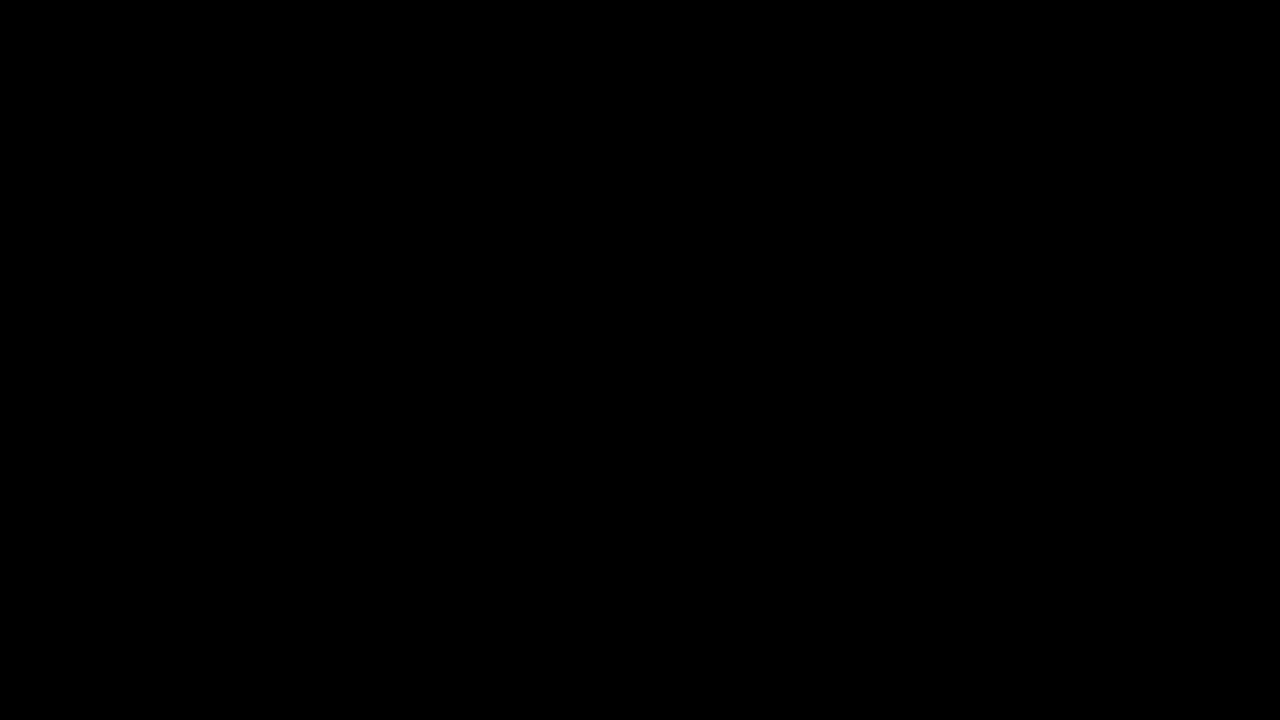

Featured image loaded in lightbox
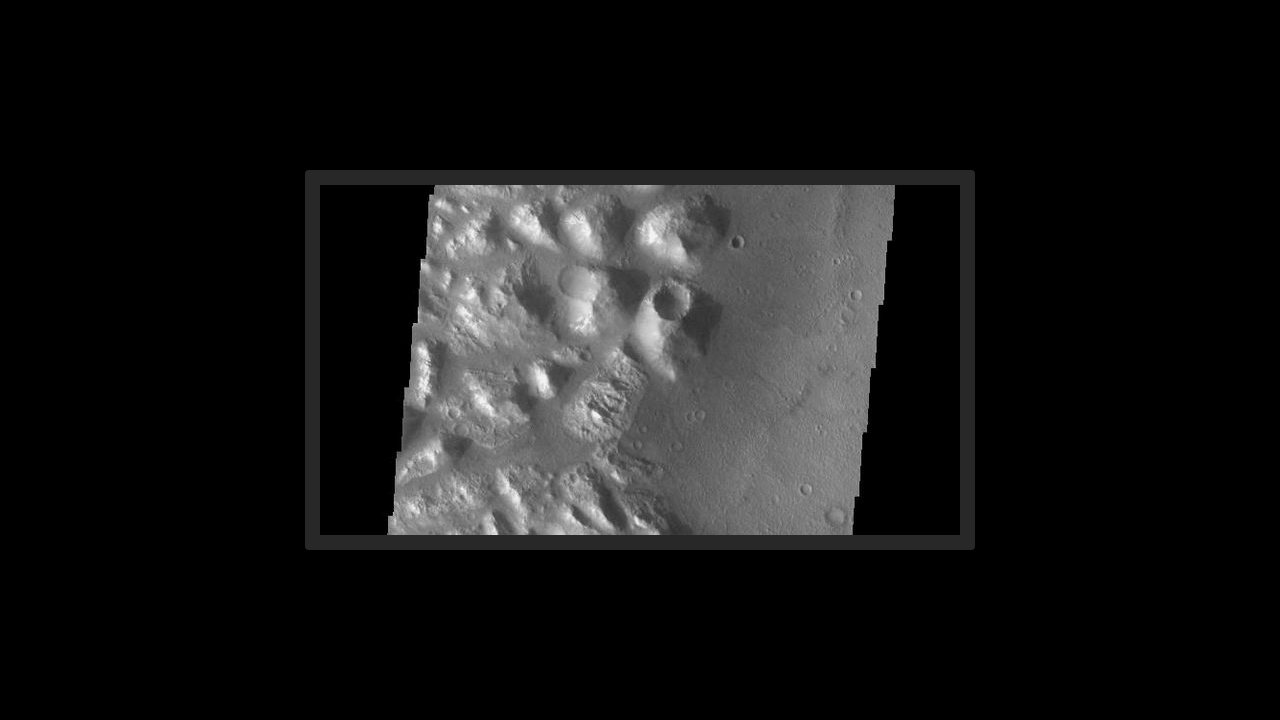

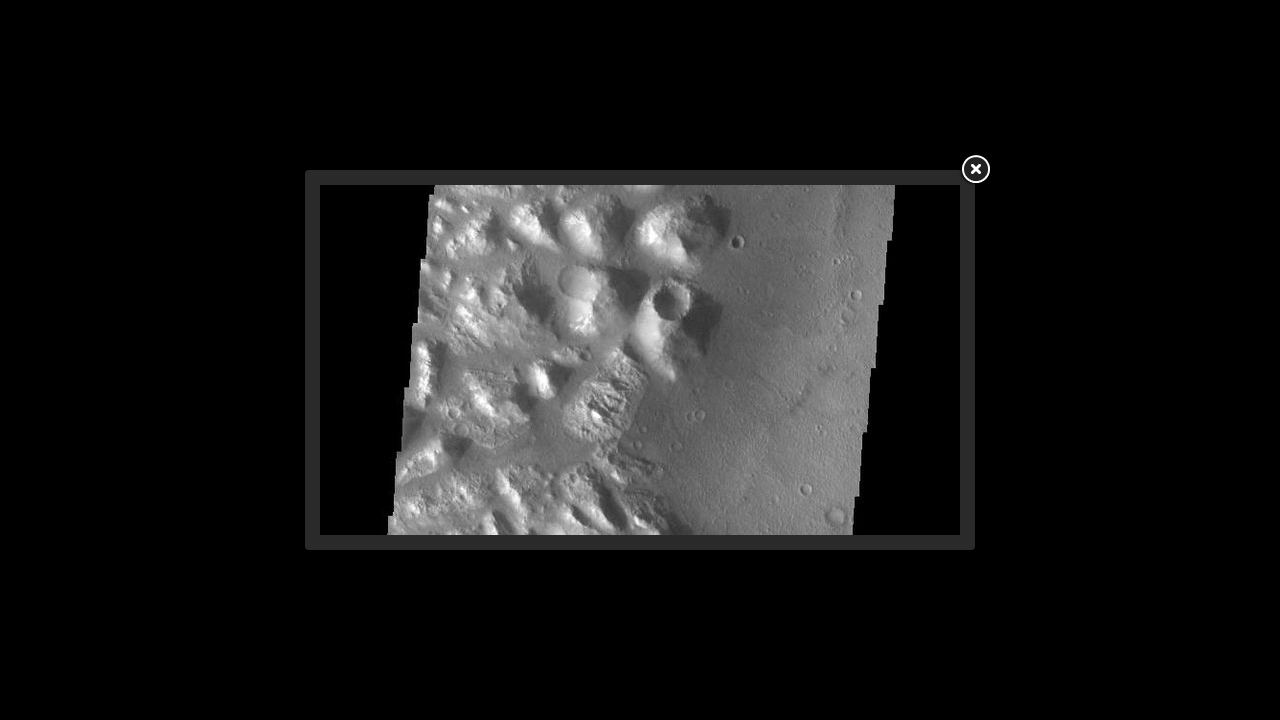